Tests a practice form by filling in email, password, name fields, selecting radio buttons and dropdown options, and submitting the form to verify success message appears.

Starting URL: https://rahulshettyacademy.com/angularpractice/

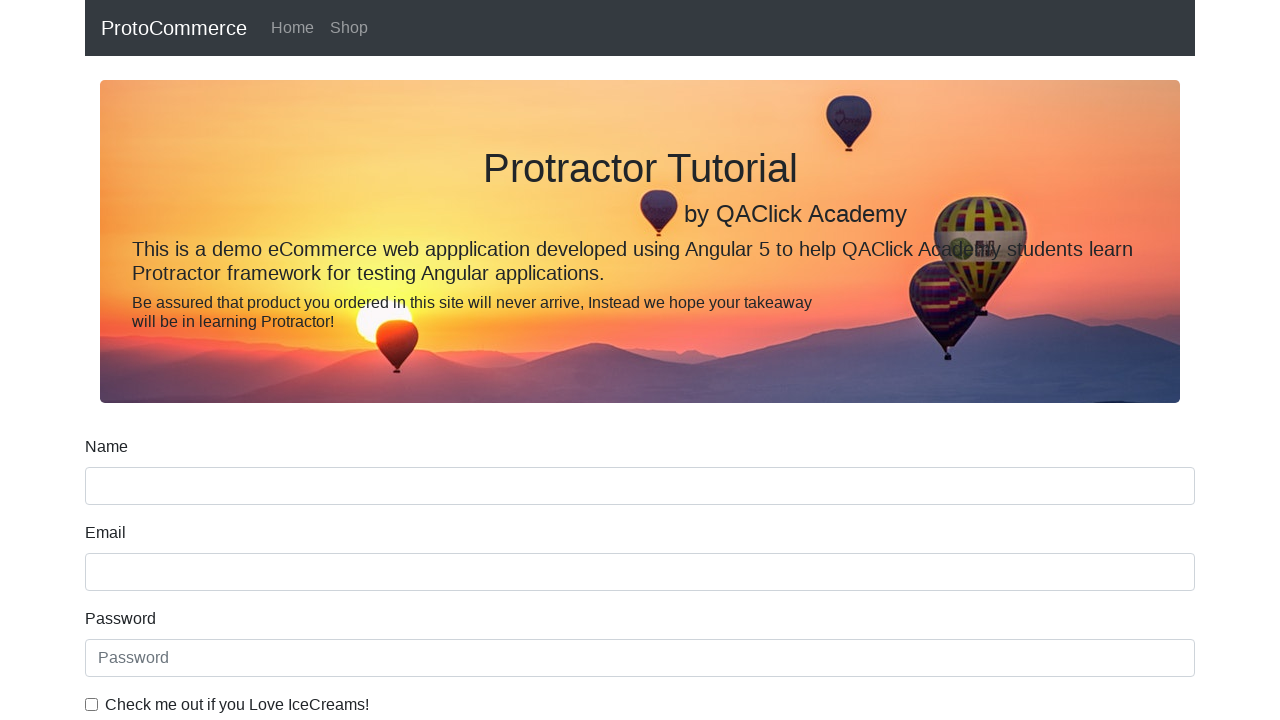

Filled email field with 'testuser2024@gmail.com' on input[name='email']
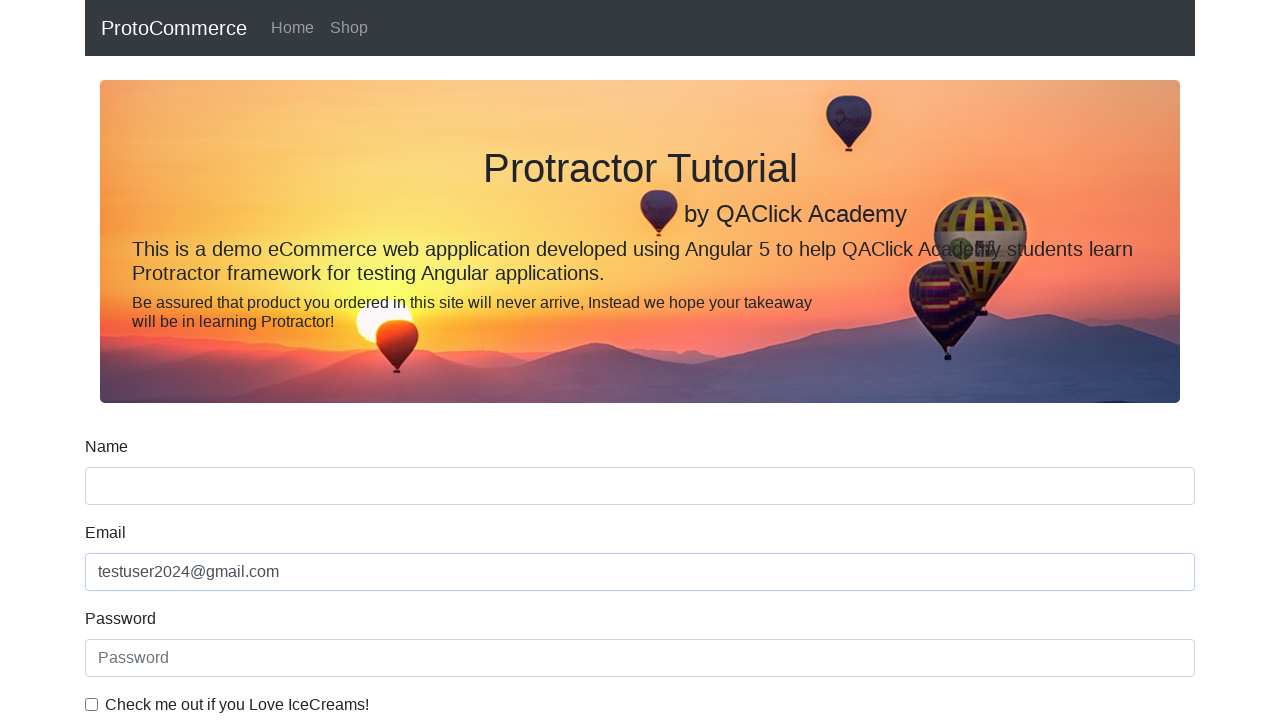

Filled password field with 'SecurePass123' on #exampleInputPassword1
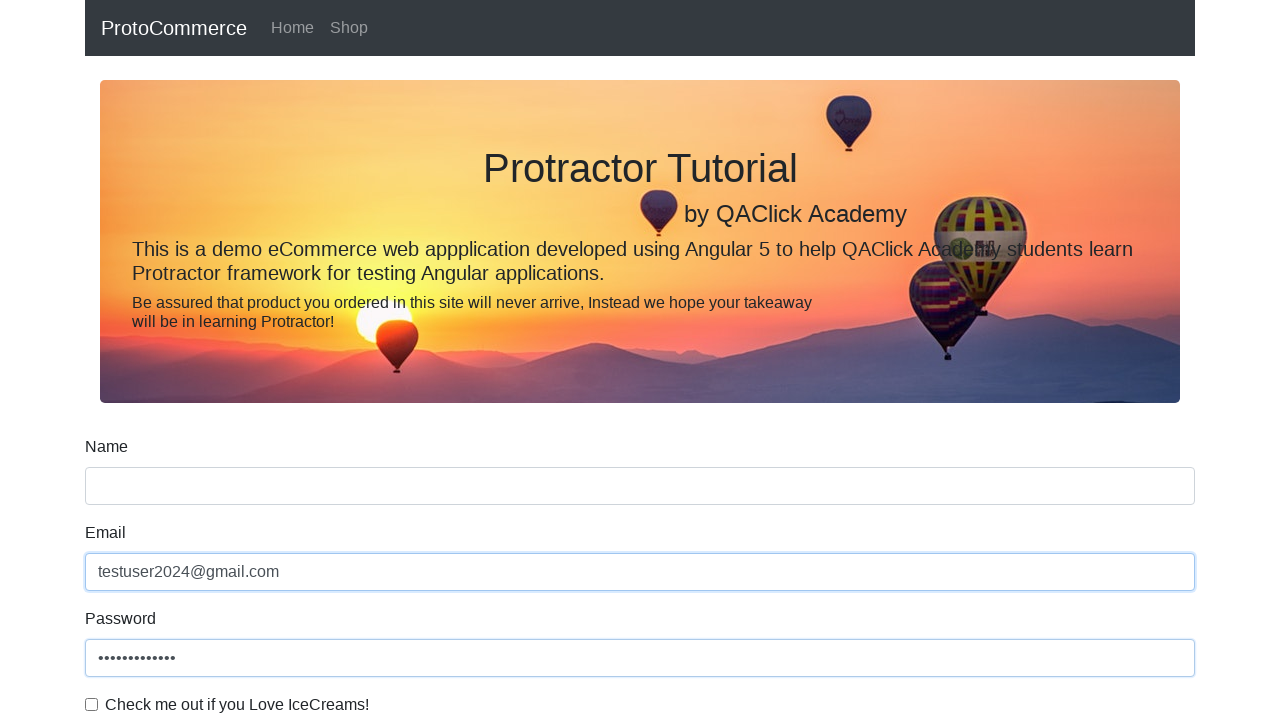

Clicked checkbox to agree to terms at (92, 704) on #exampleCheck1
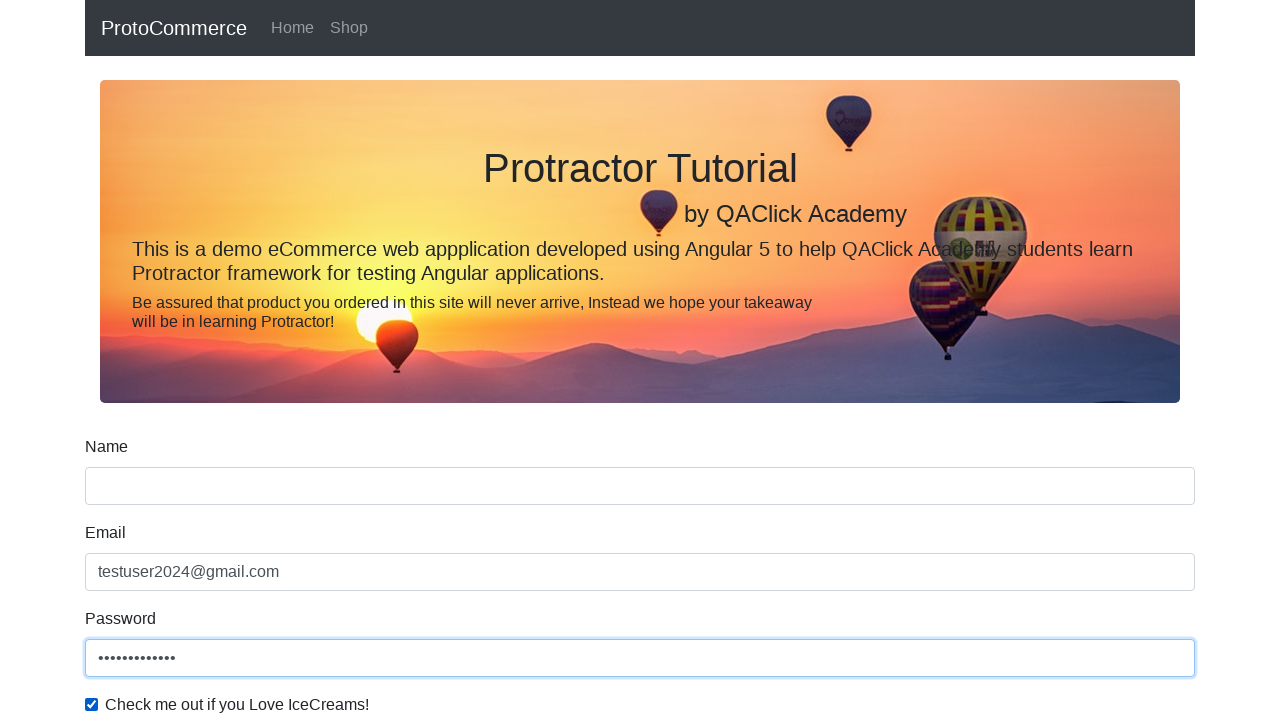

Filled name field with 'Igor' on input[name='name']
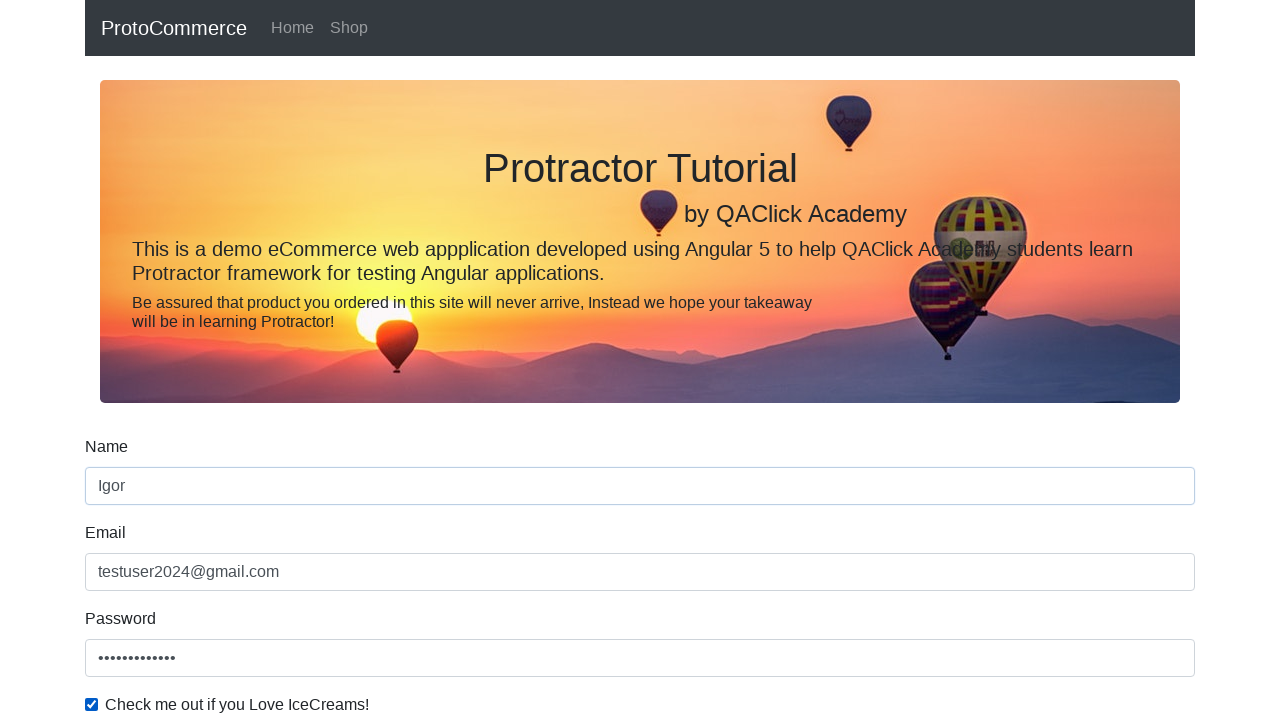

Selected radio button option at (238, 360) on #inlineRadio1
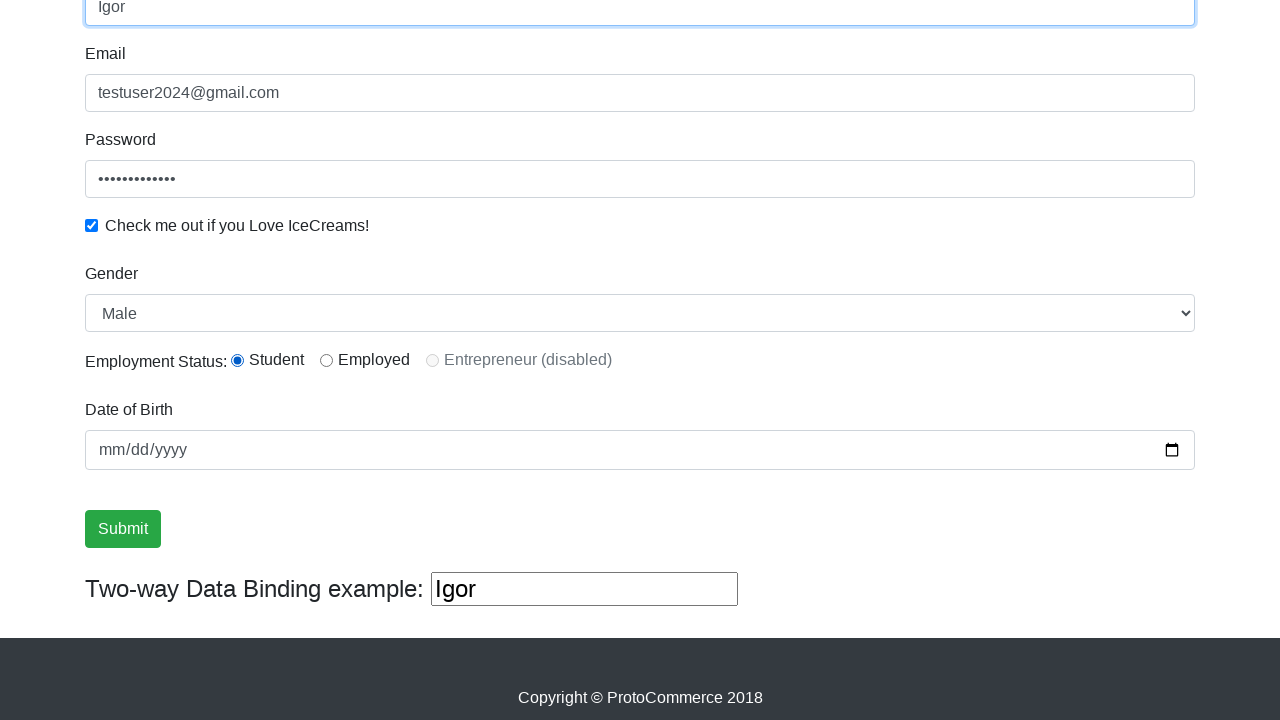

Selected 'Male' from dropdown menu on #exampleFormControlSelect1
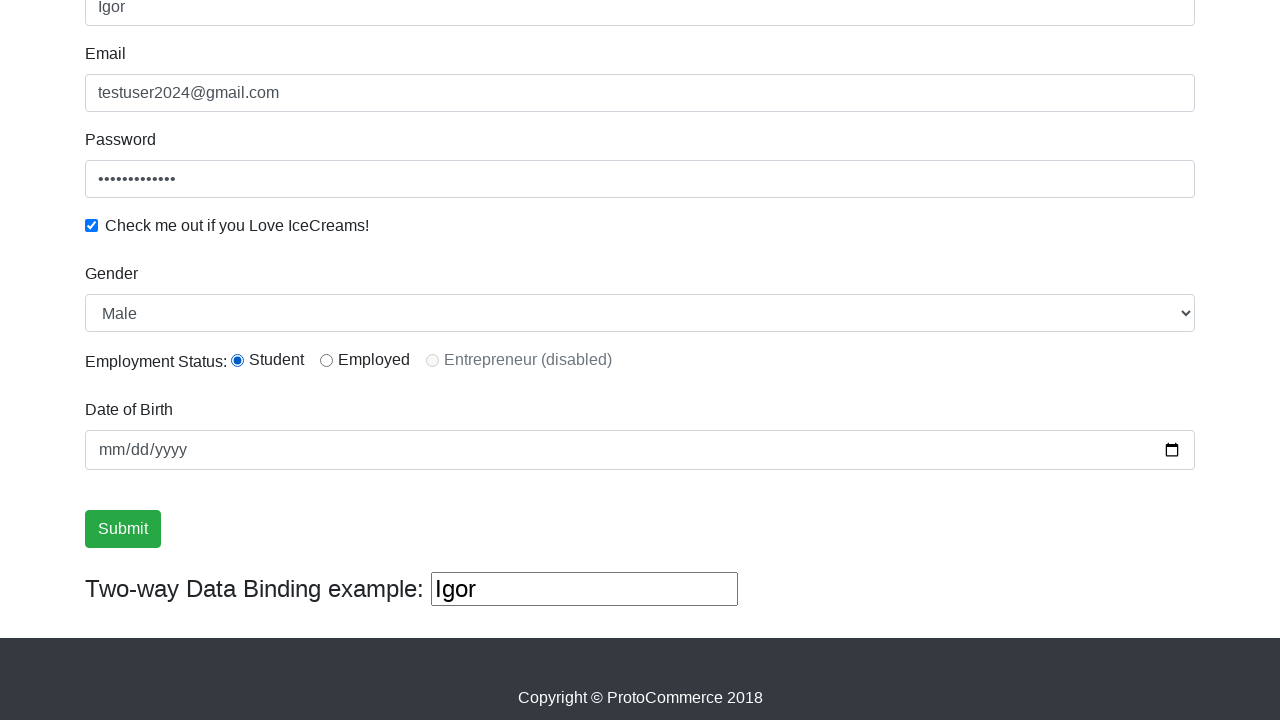

Clicked submit button to submit form at (123, 529) on input[type='submit']
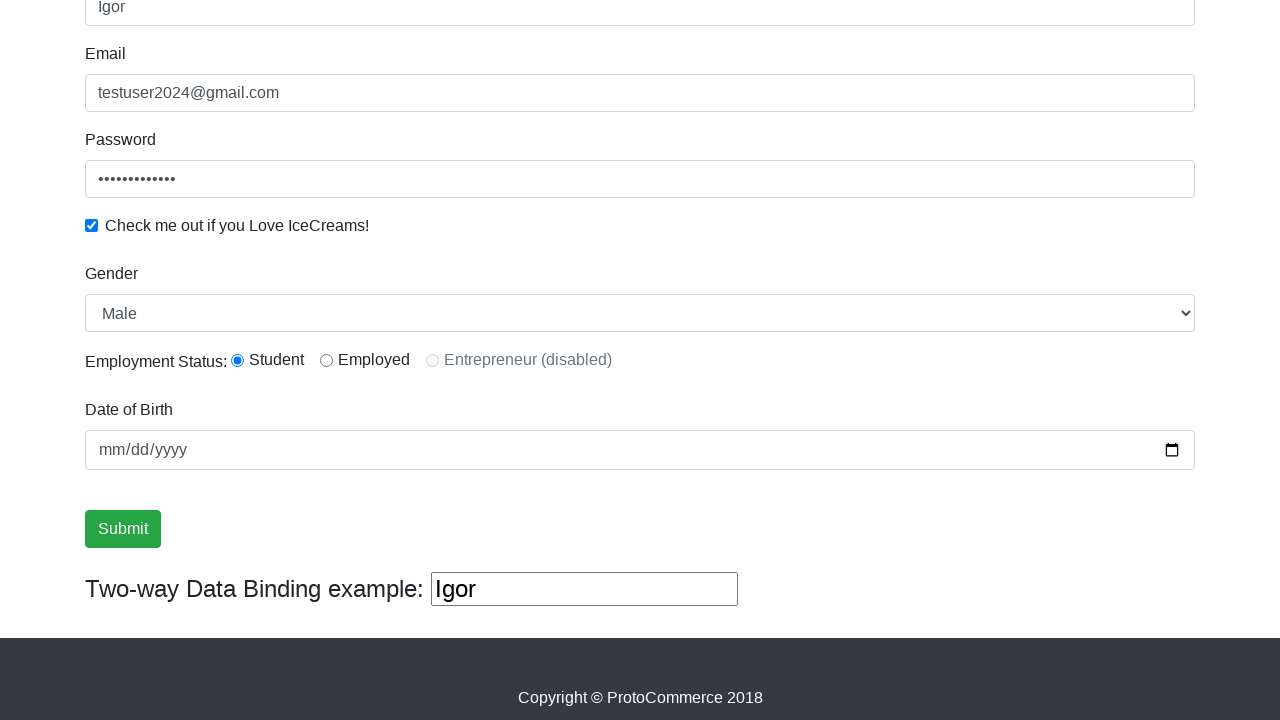

Success message appeared on page
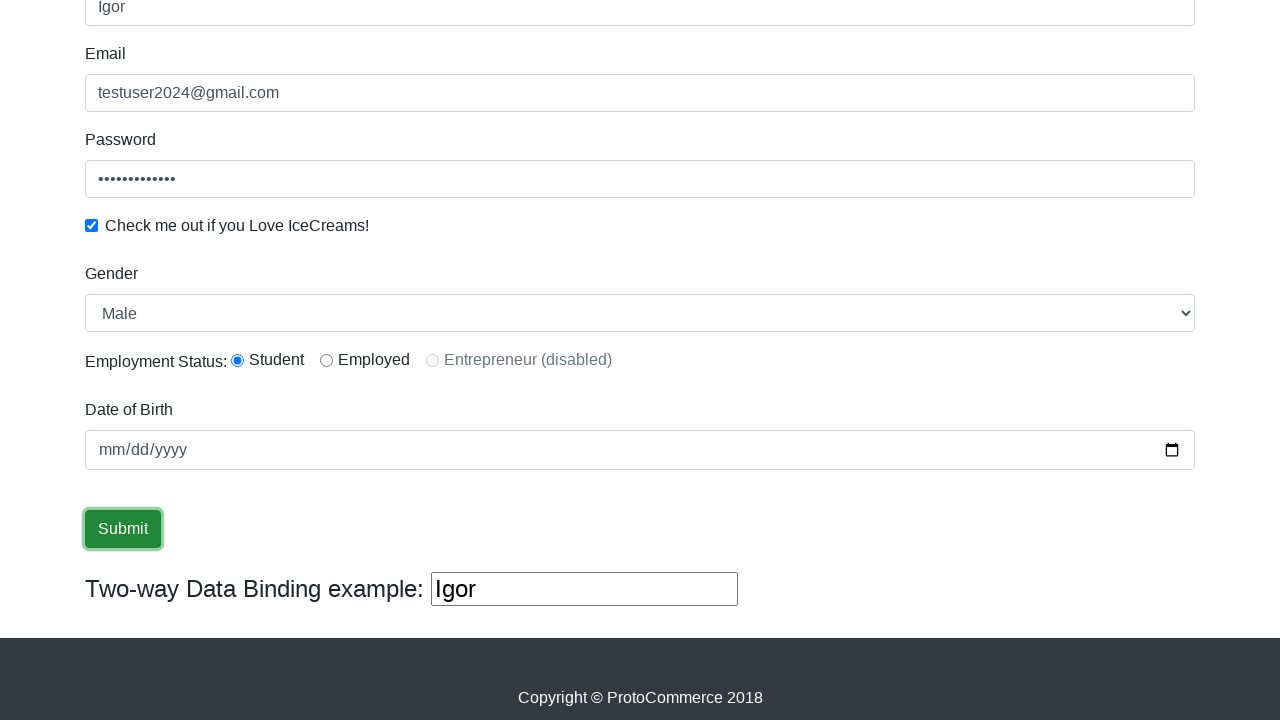

Retrieved success message text
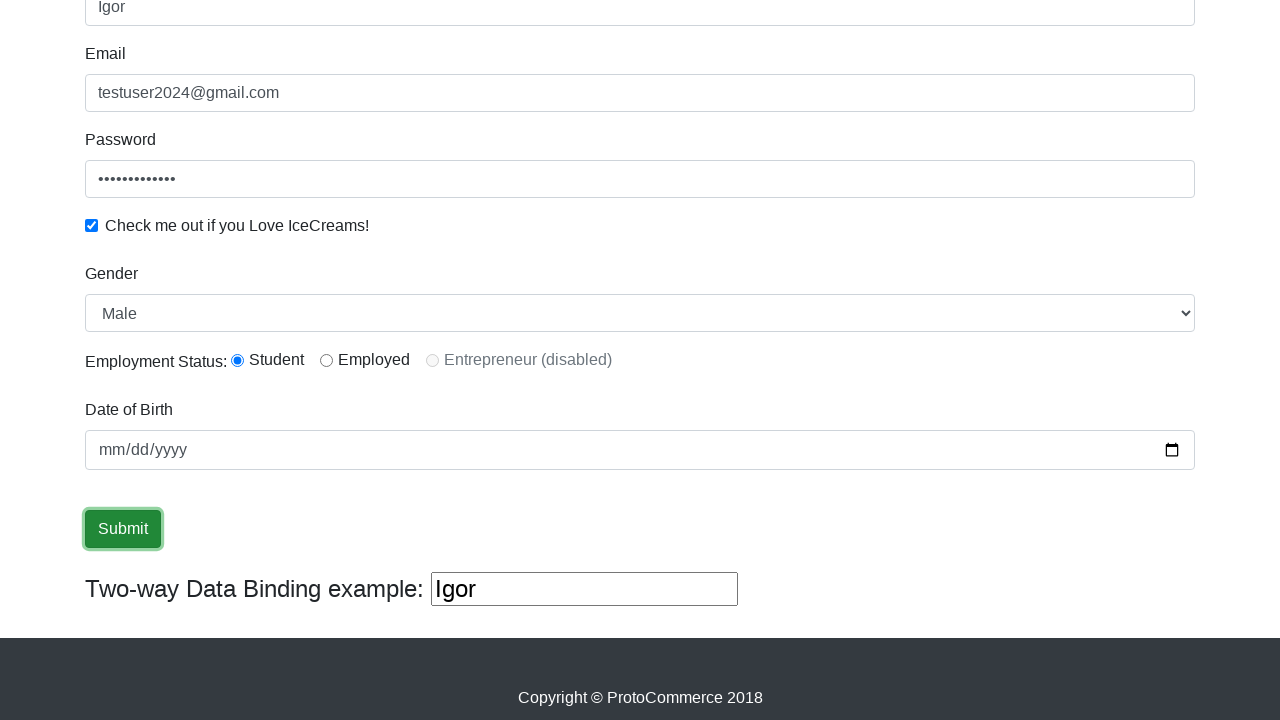

Verified that success message contains 'Success'
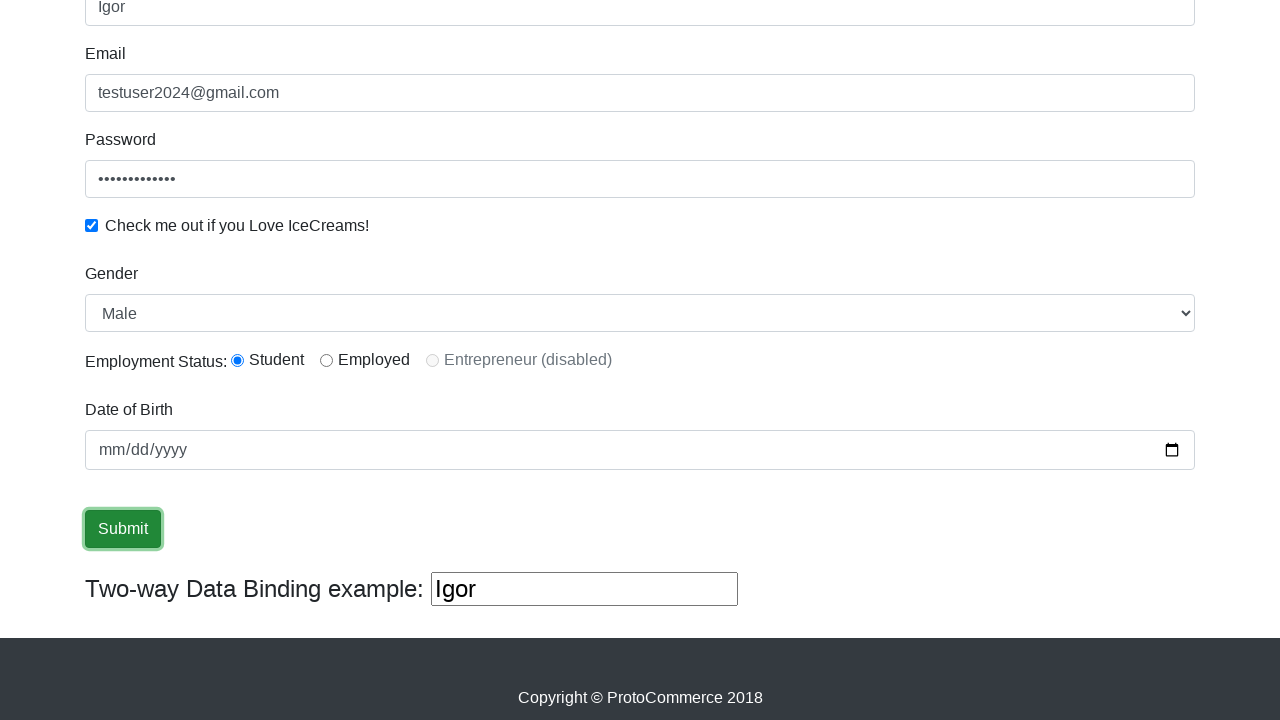

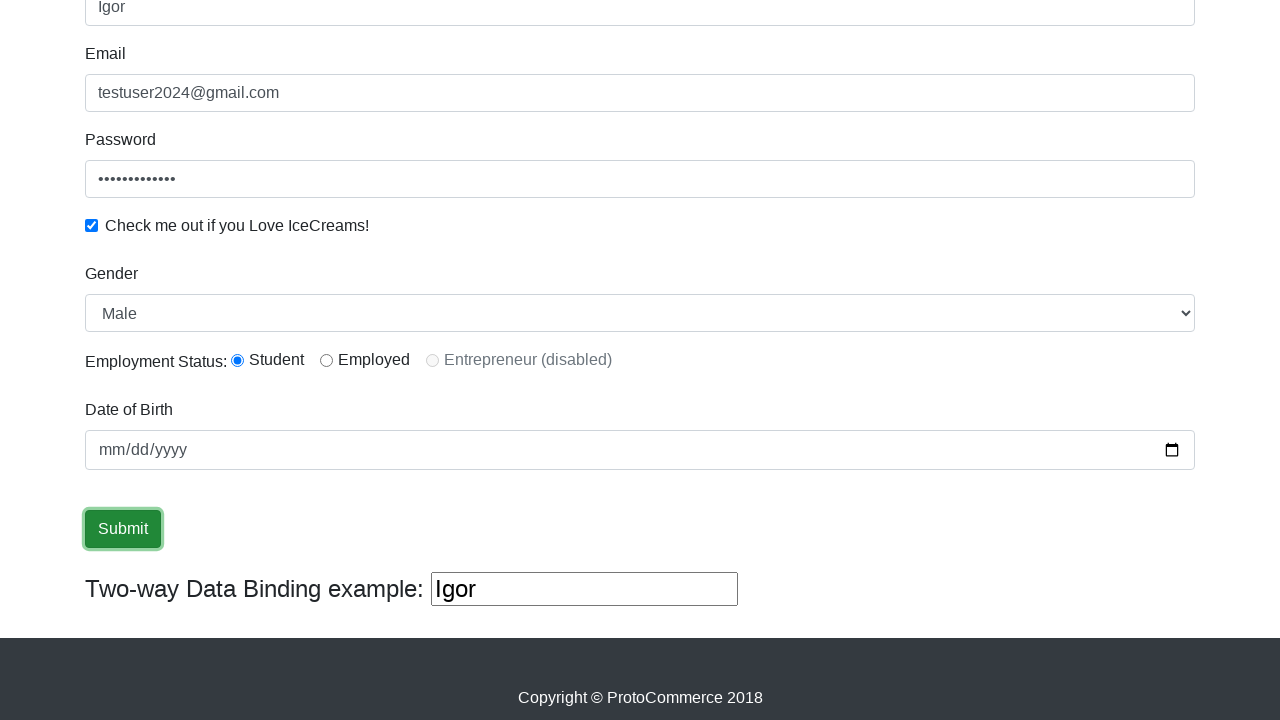